Tests JavaScript confirm dialog by clicking a button, dismissing the confirm dialog, and verifying the result text shows "Cancel" was clicked

Starting URL: https://testotomasyonu.com/javascriptAlert

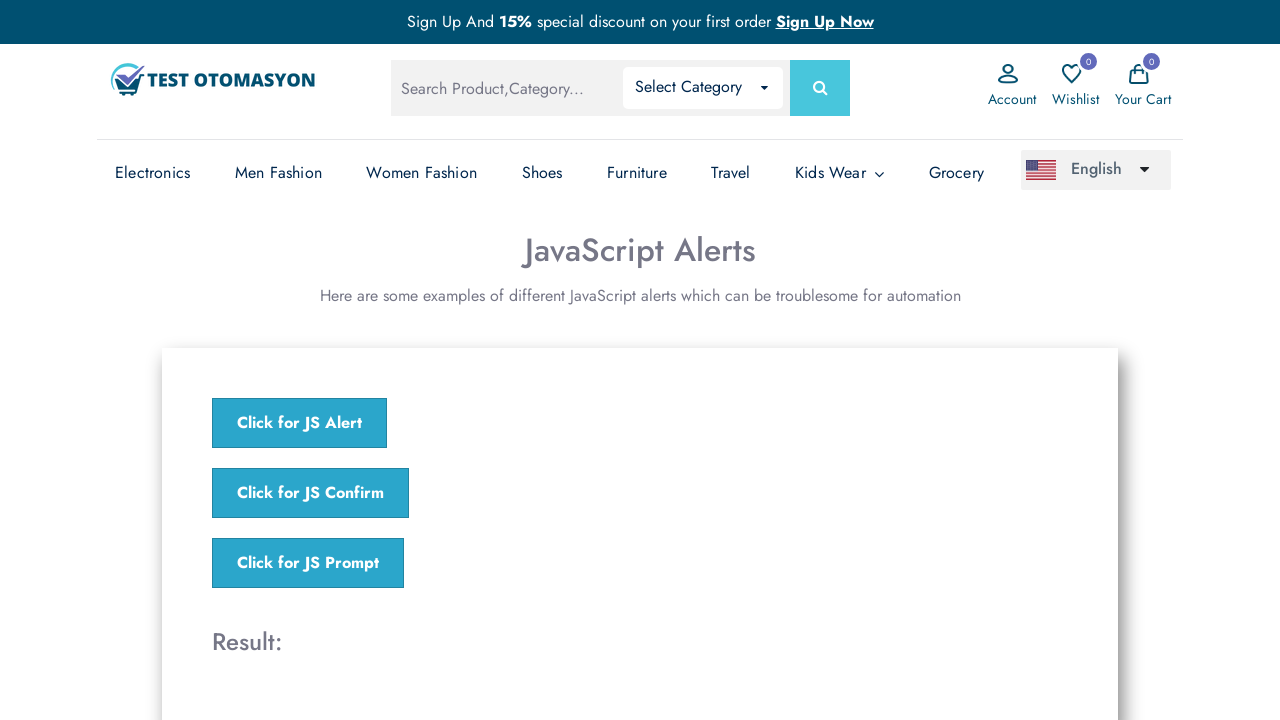

Set up dialog handler to dismiss confirm dialog
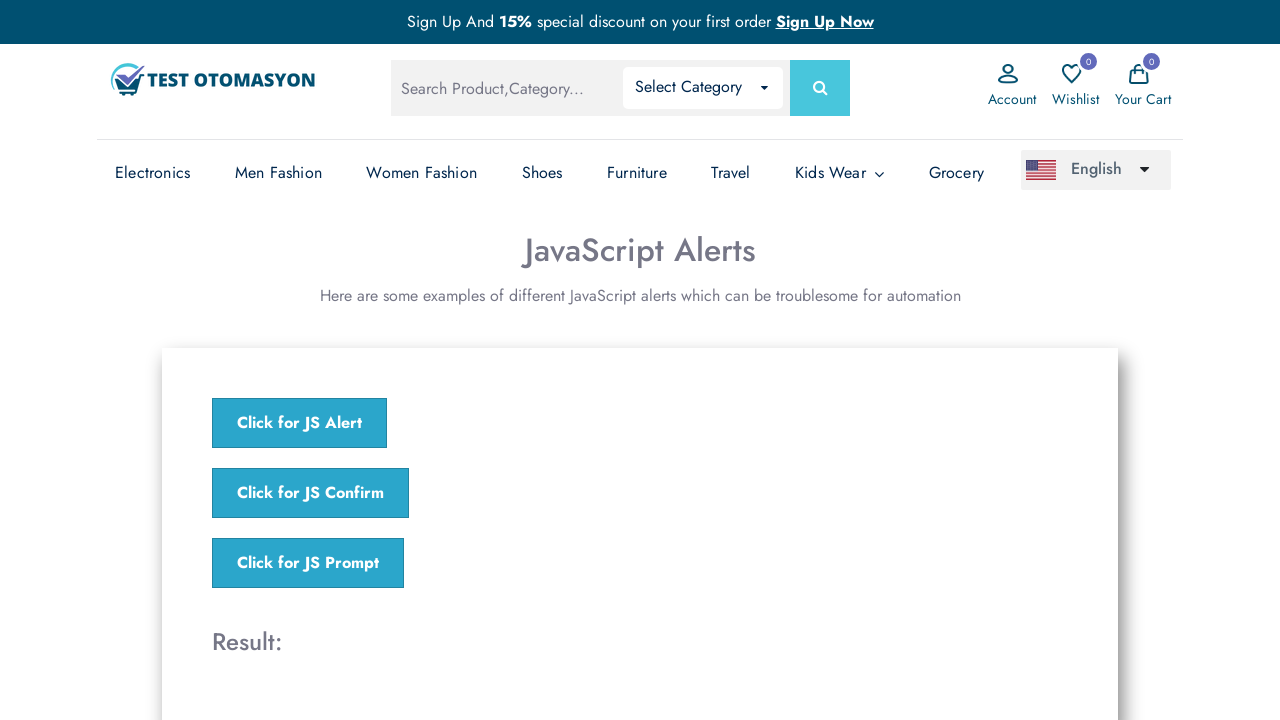

Clicked JavaScript confirm button at (310, 493) on xpath=//*[@onclick='jsConfirm()']
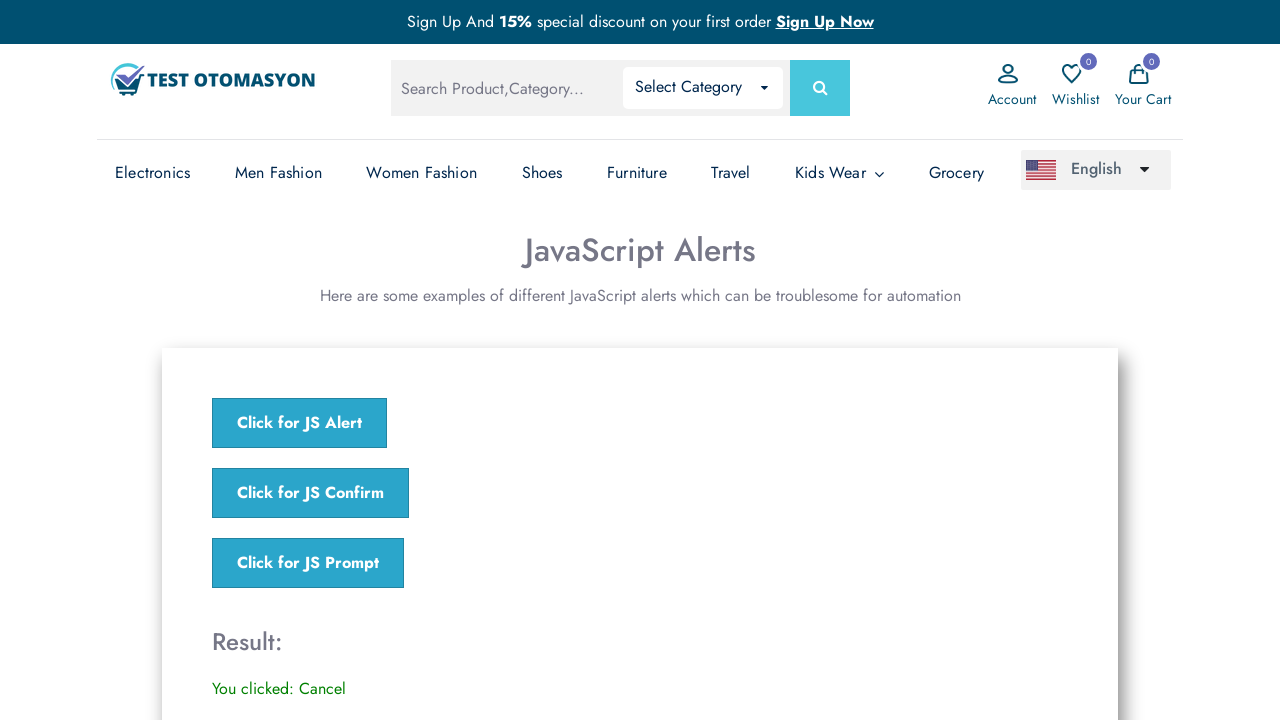

Result text element appeared after dismissing confirm dialog
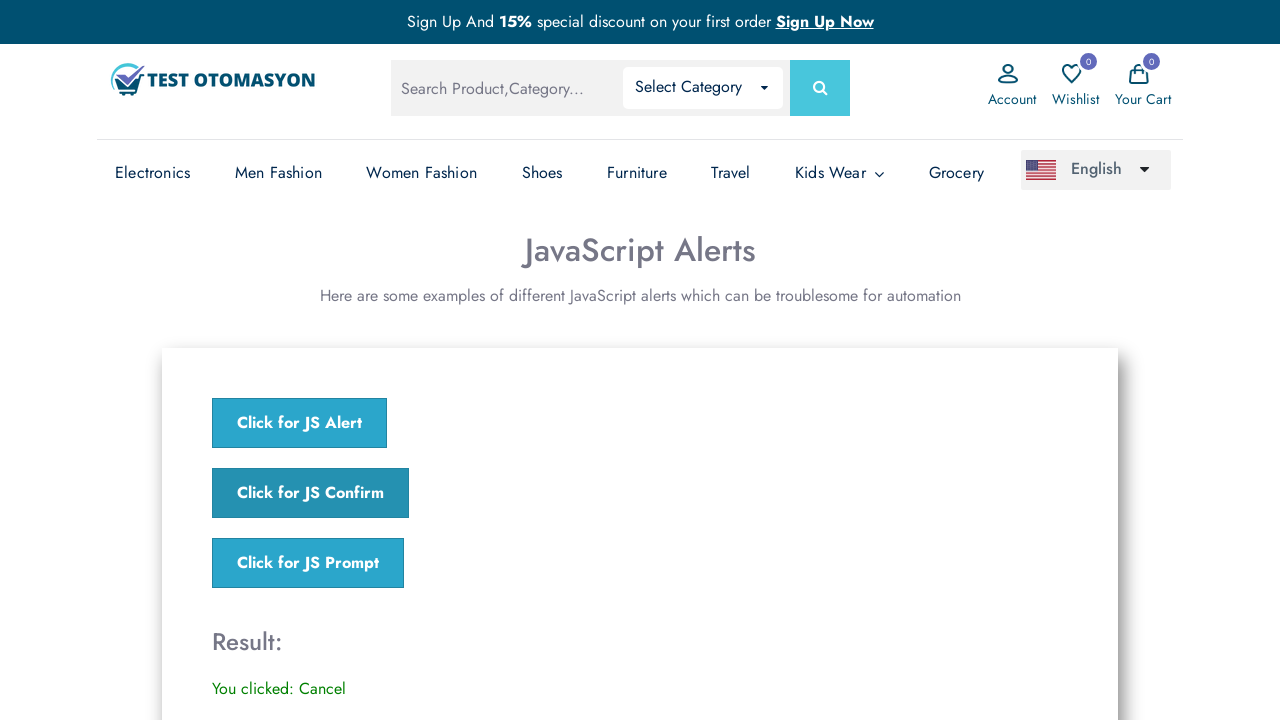

Retrieved result text: 'You clicked: Cancel'
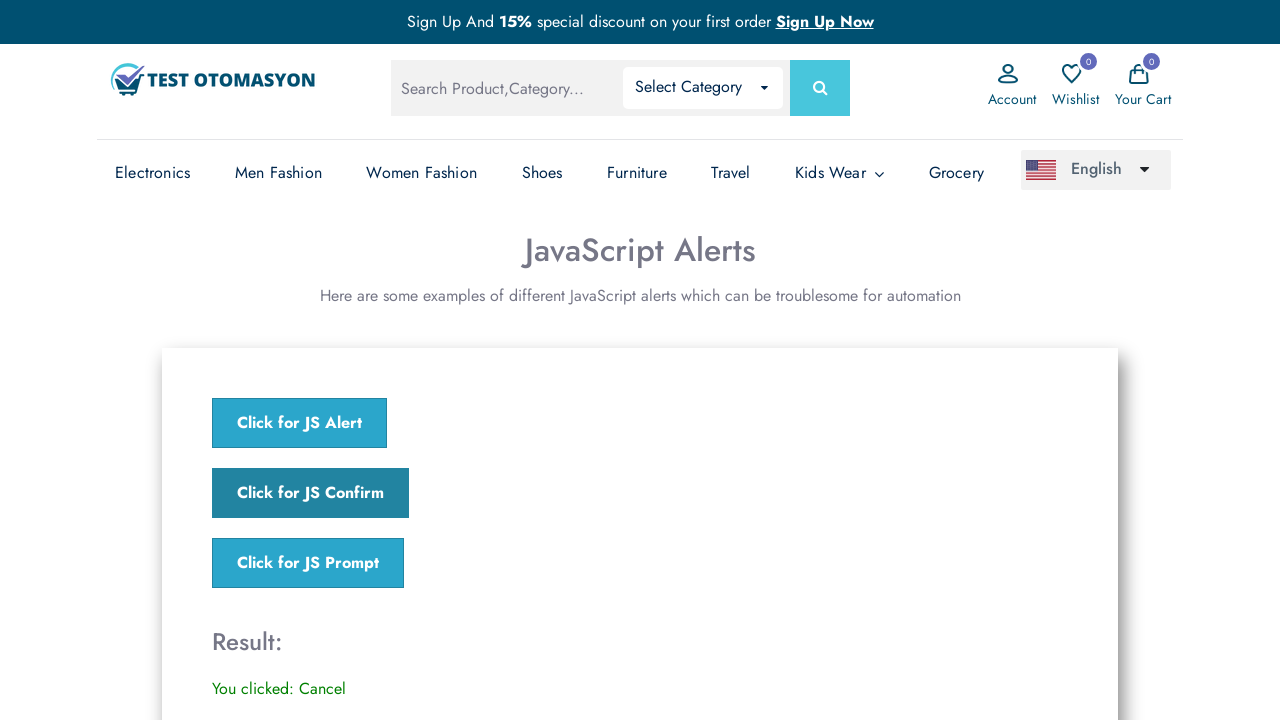

Verified result text shows 'You clicked: Cancel' after dismissing confirm dialog
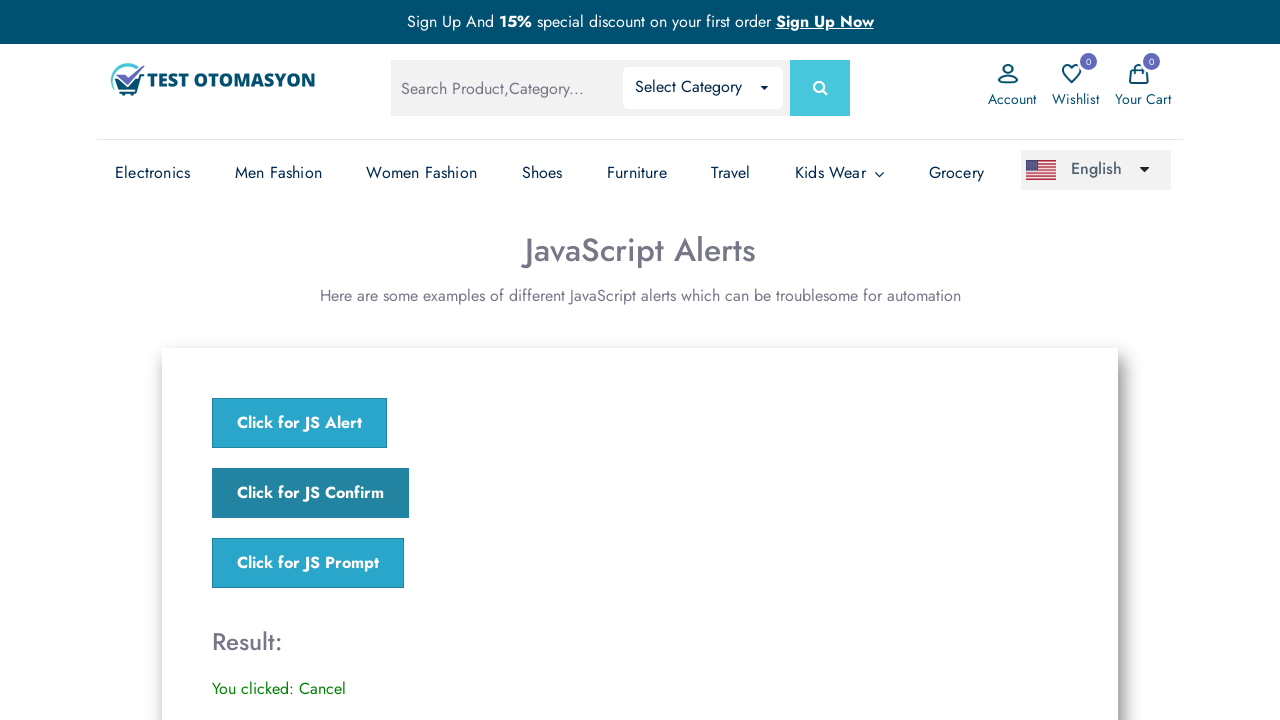

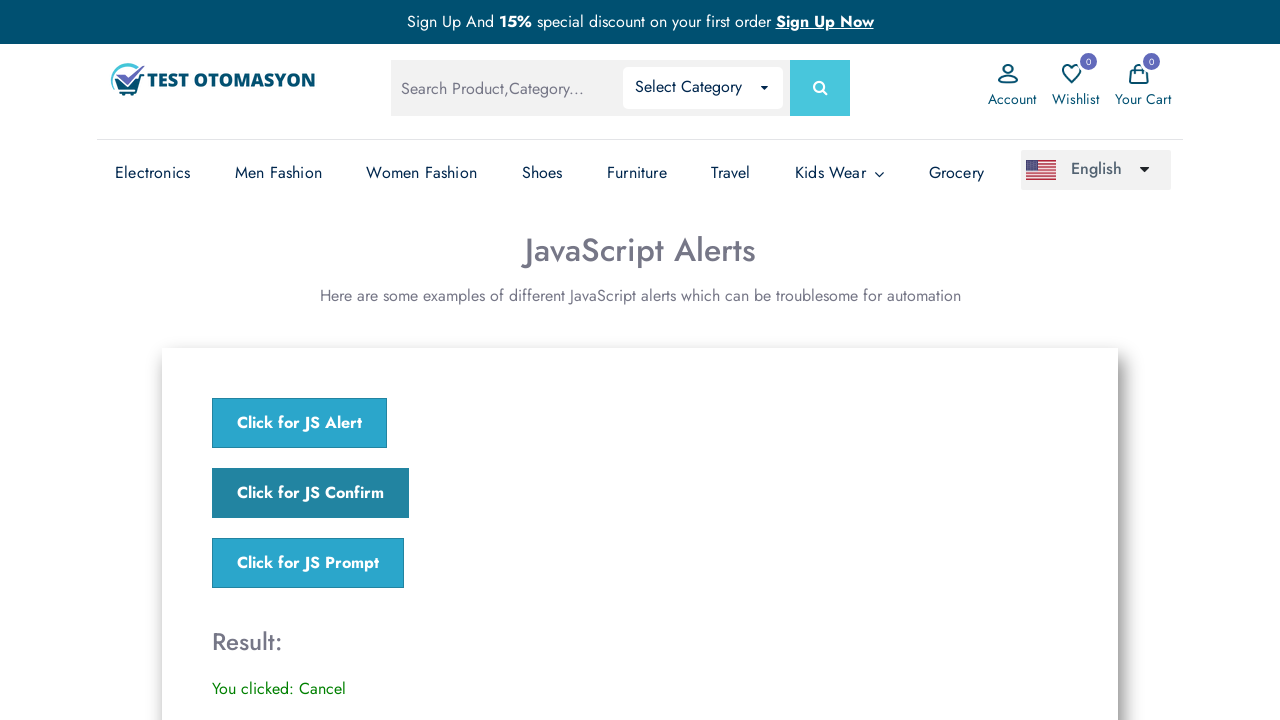